Tests a signature pad canvas by drawing a pattern using mouse drag actions (moving in a zigzag pattern), then clicks the Clear button to reset the canvas.

Starting URL: http://szimek.github.io/signature_pad/

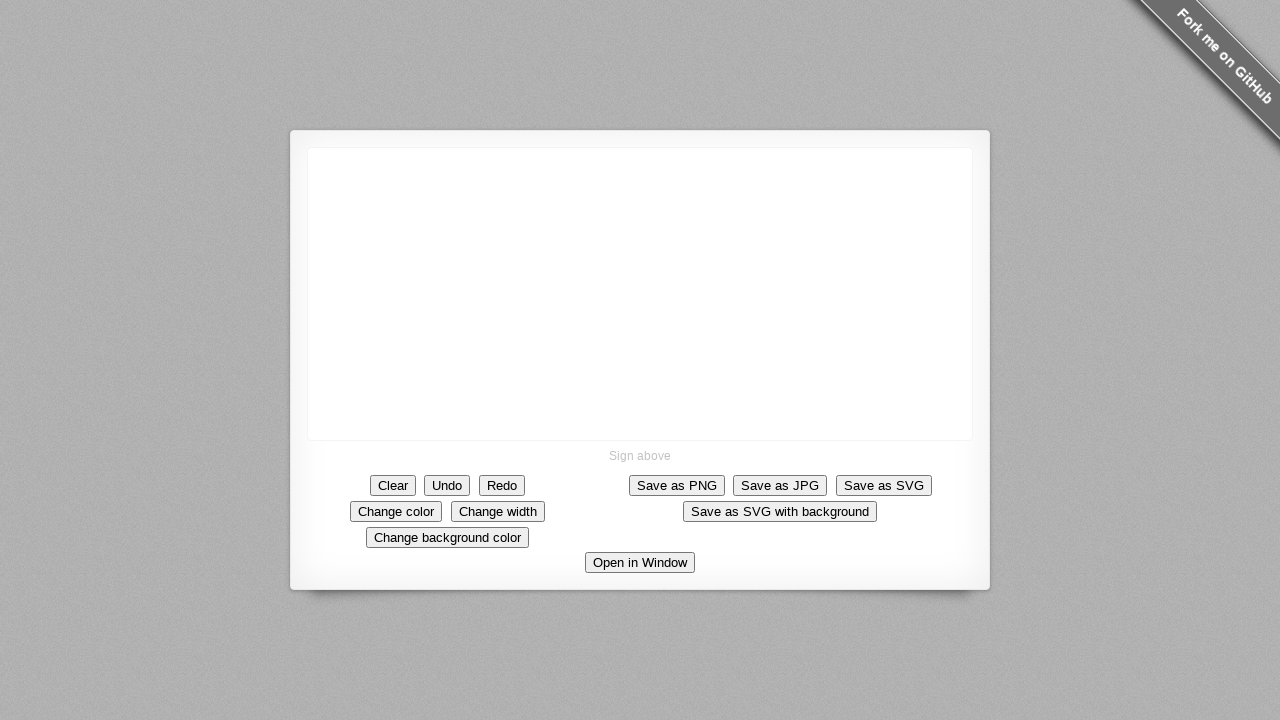

Located the signature pad canvas element
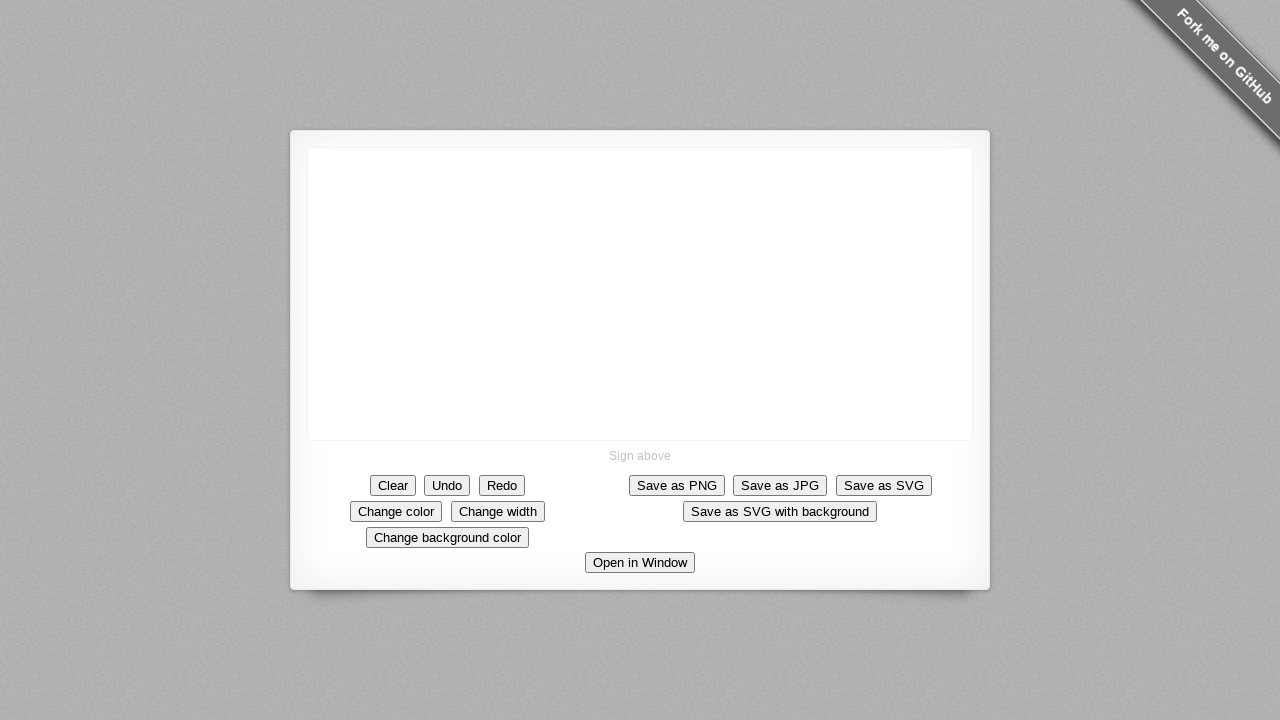

Retrieved canvas bounding box dimensions
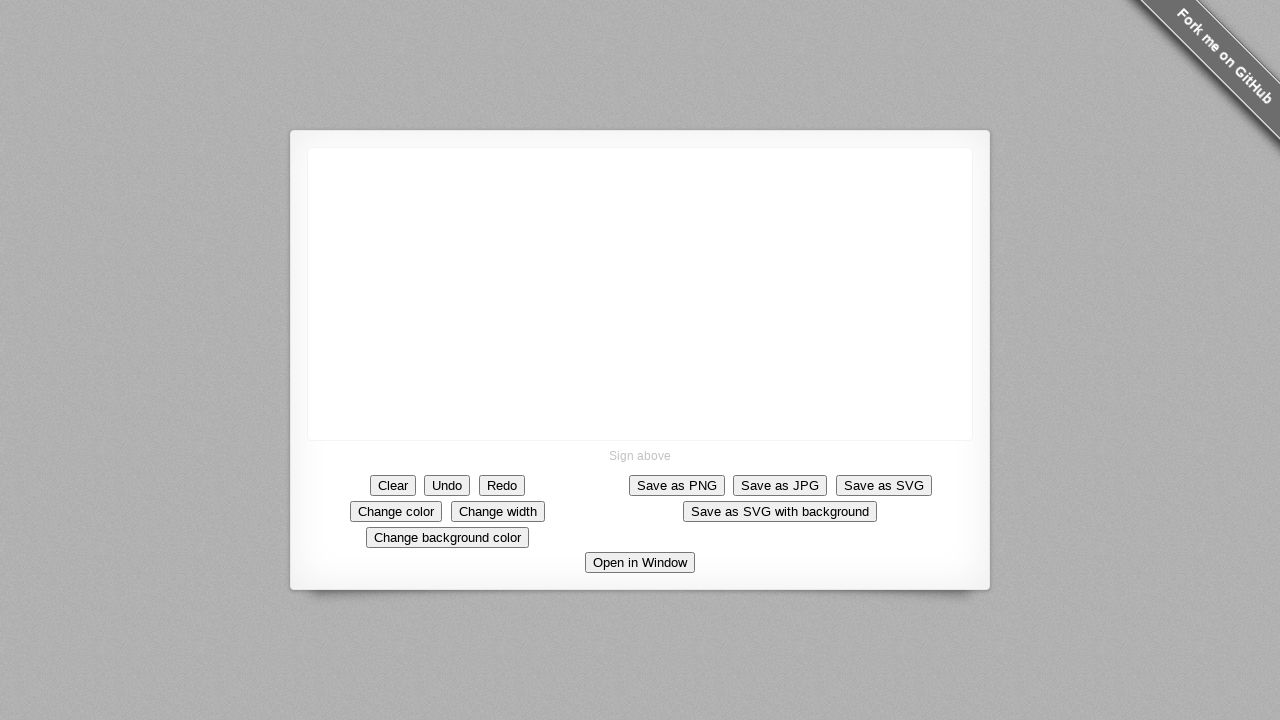

Moved mouse to center of canvas at (640, 294)
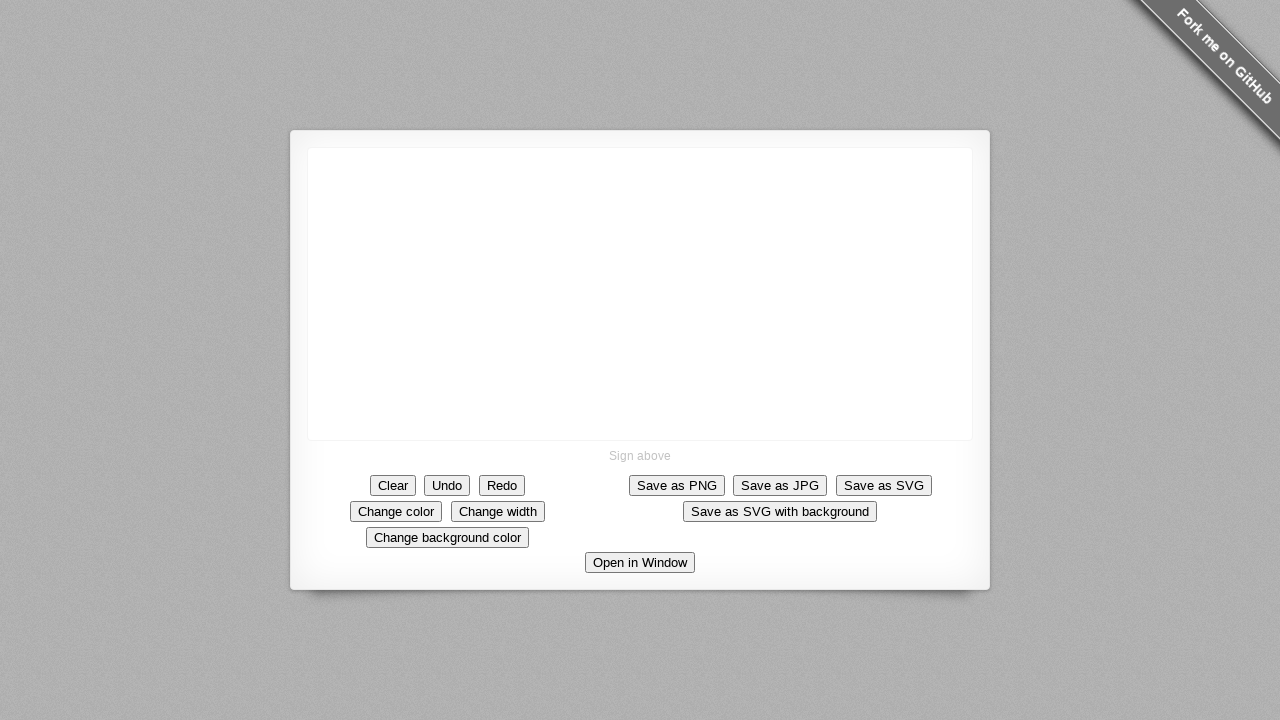

Pressed mouse button down to start drawing at (640, 294)
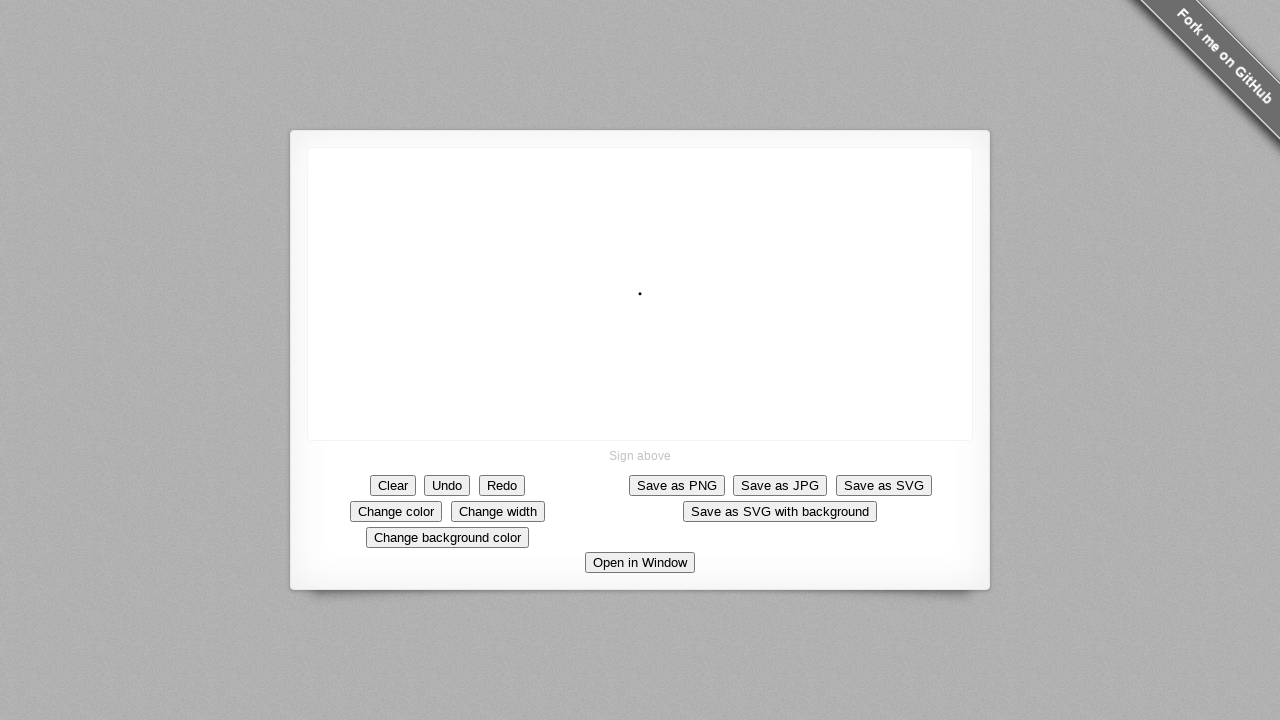

Drew diagonal line in up-left direction at (590, 244)
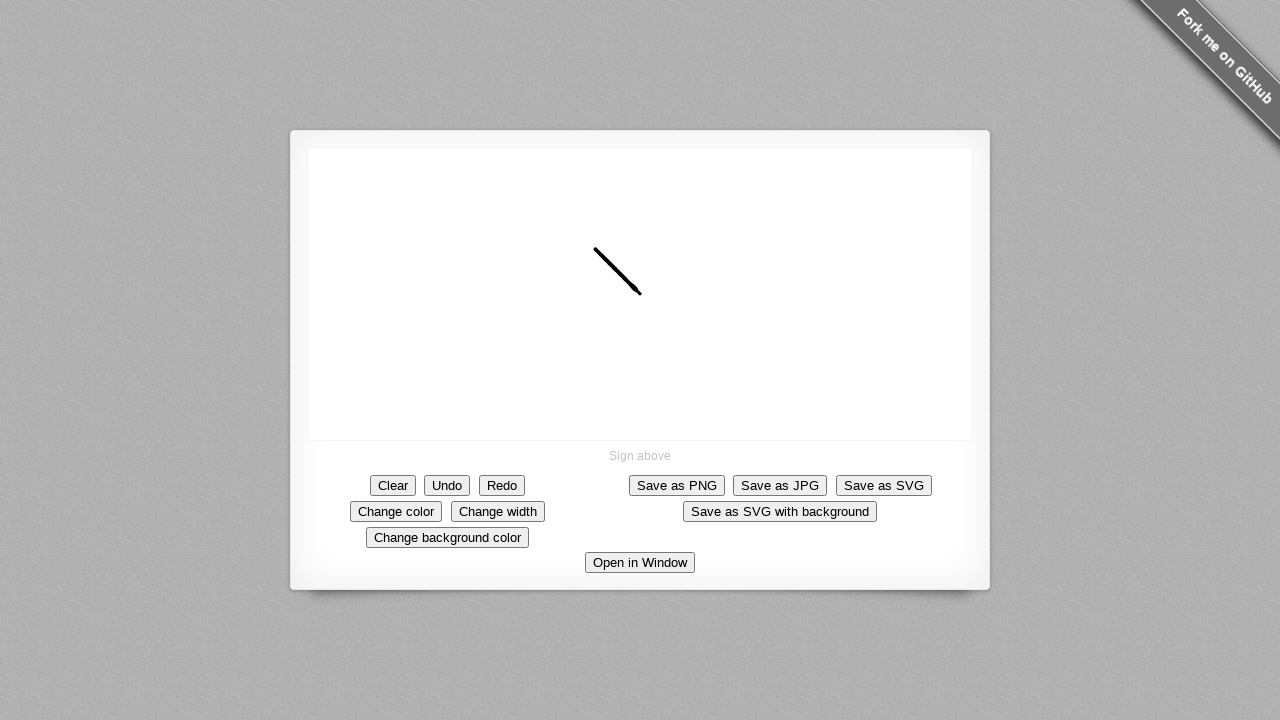

Drew line downward at (590, 294)
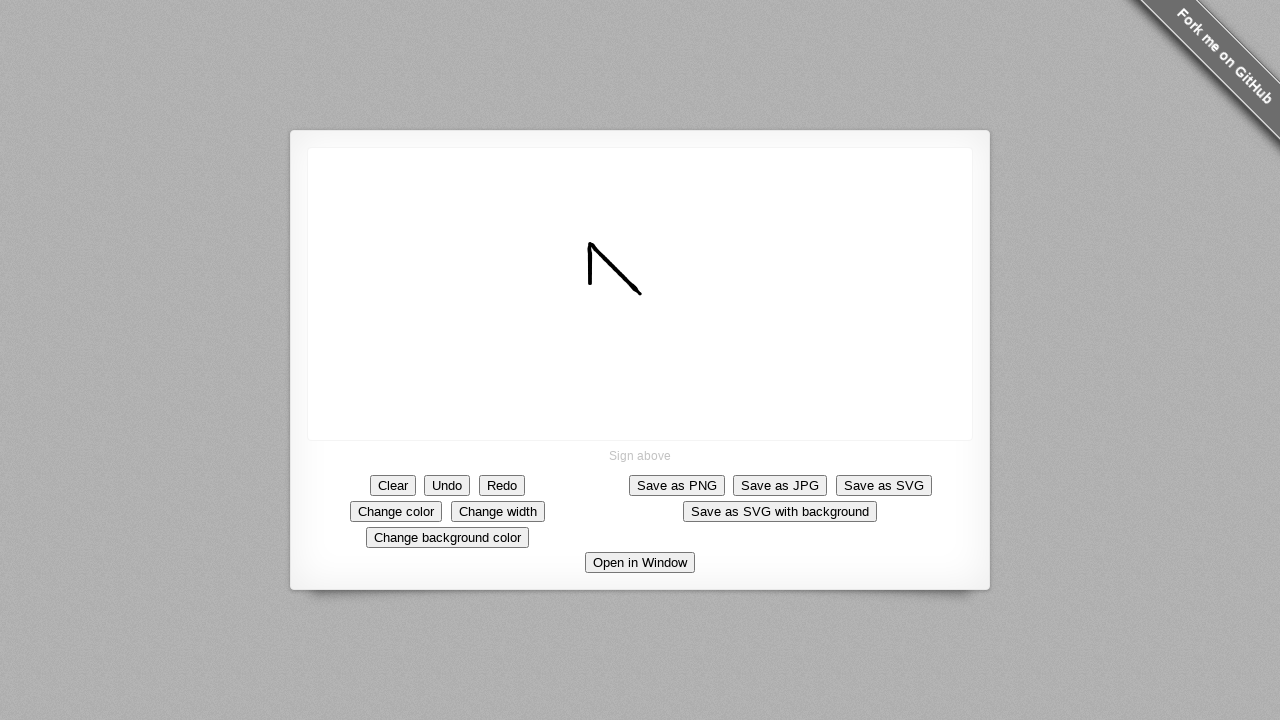

Drew line to the right at (640, 294)
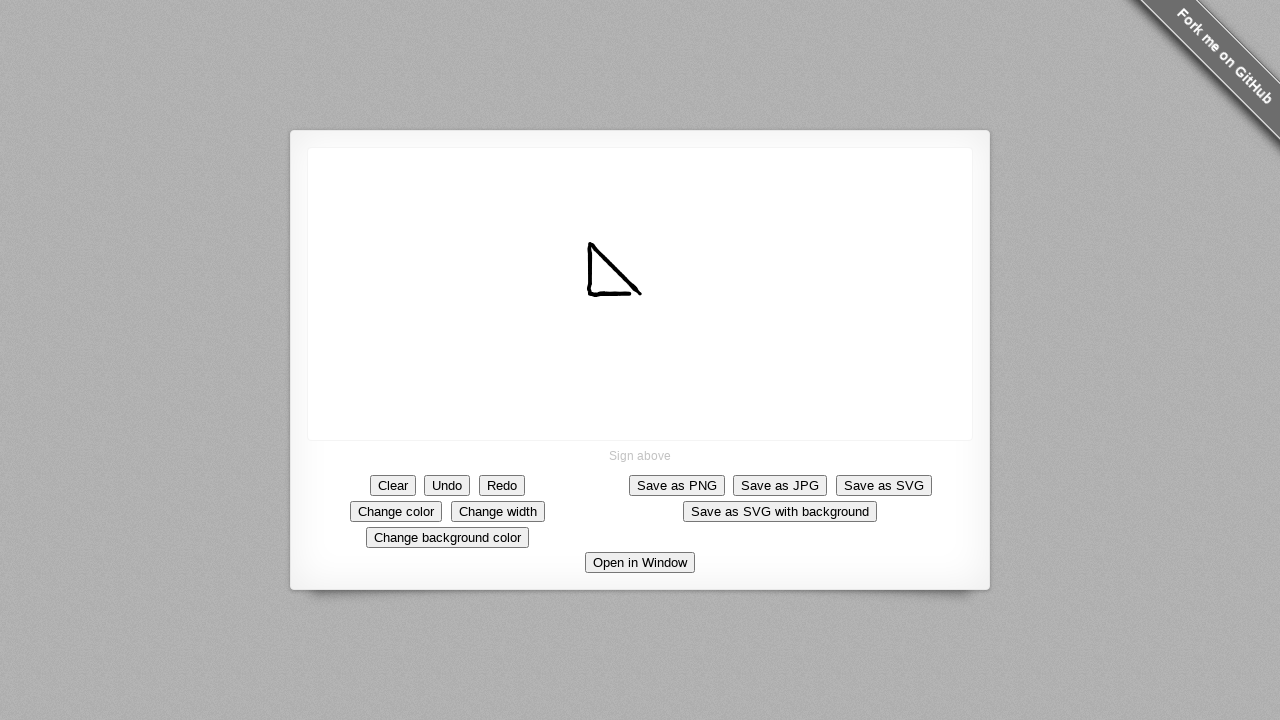

Released mouse button to complete drawing at (640, 294)
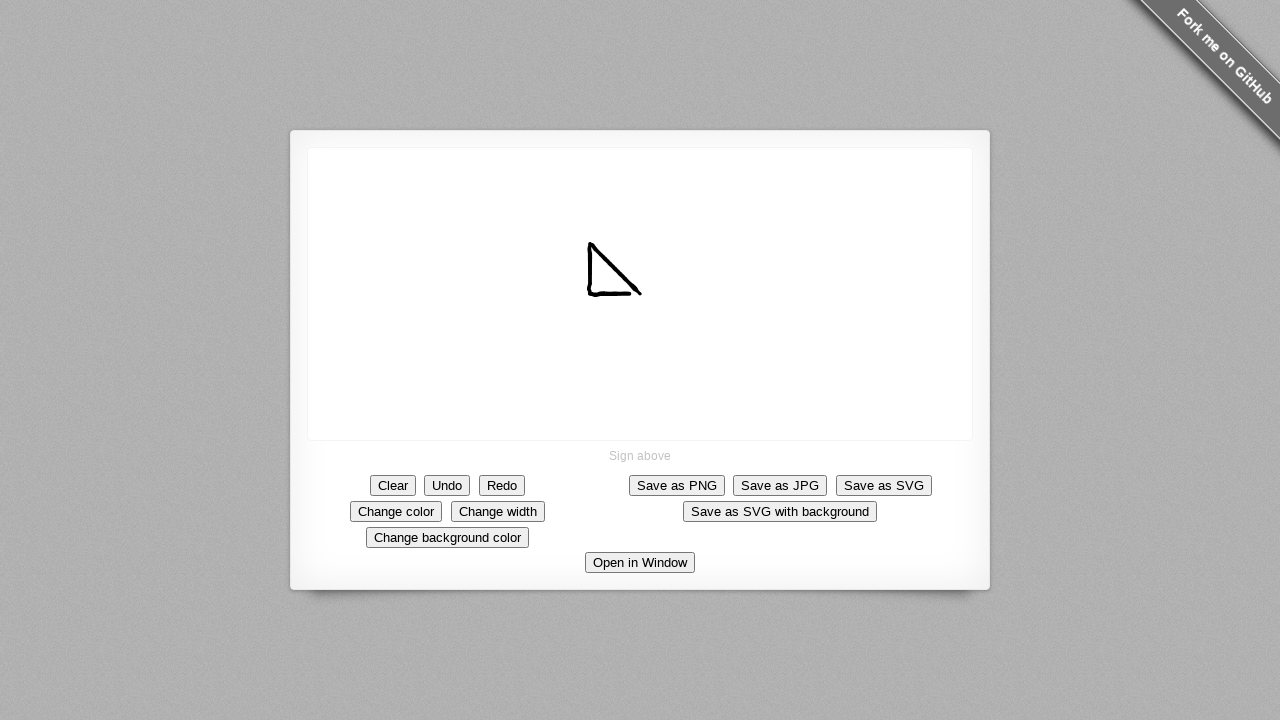

Waited 2 seconds to allow drawing to render
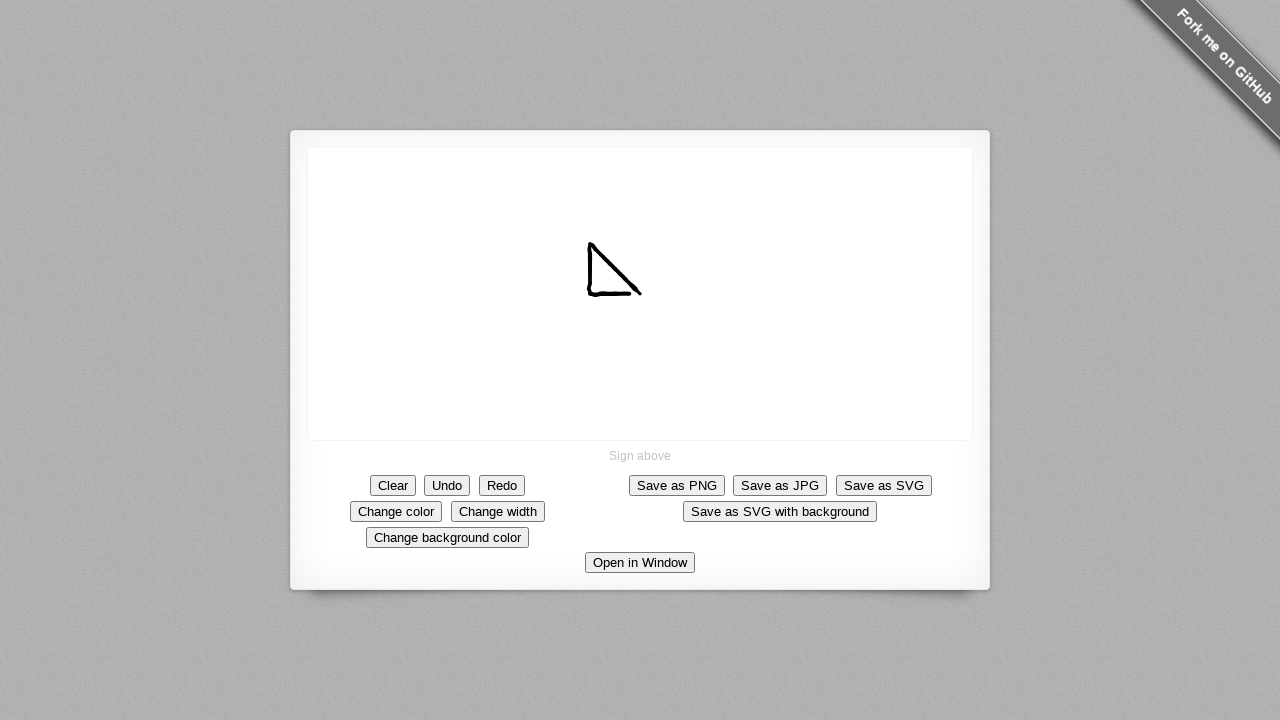

Clicked the Clear button to reset the canvas at (393, 485) on xpath=//*[text()='Clear']
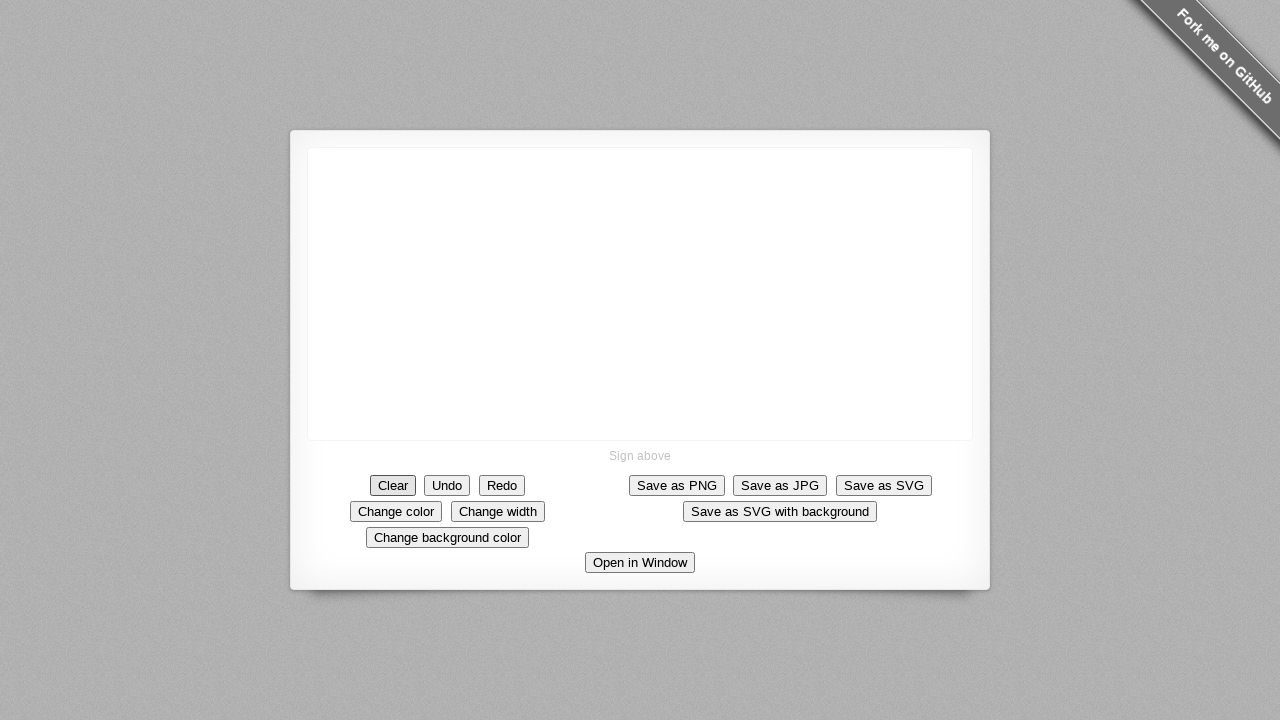

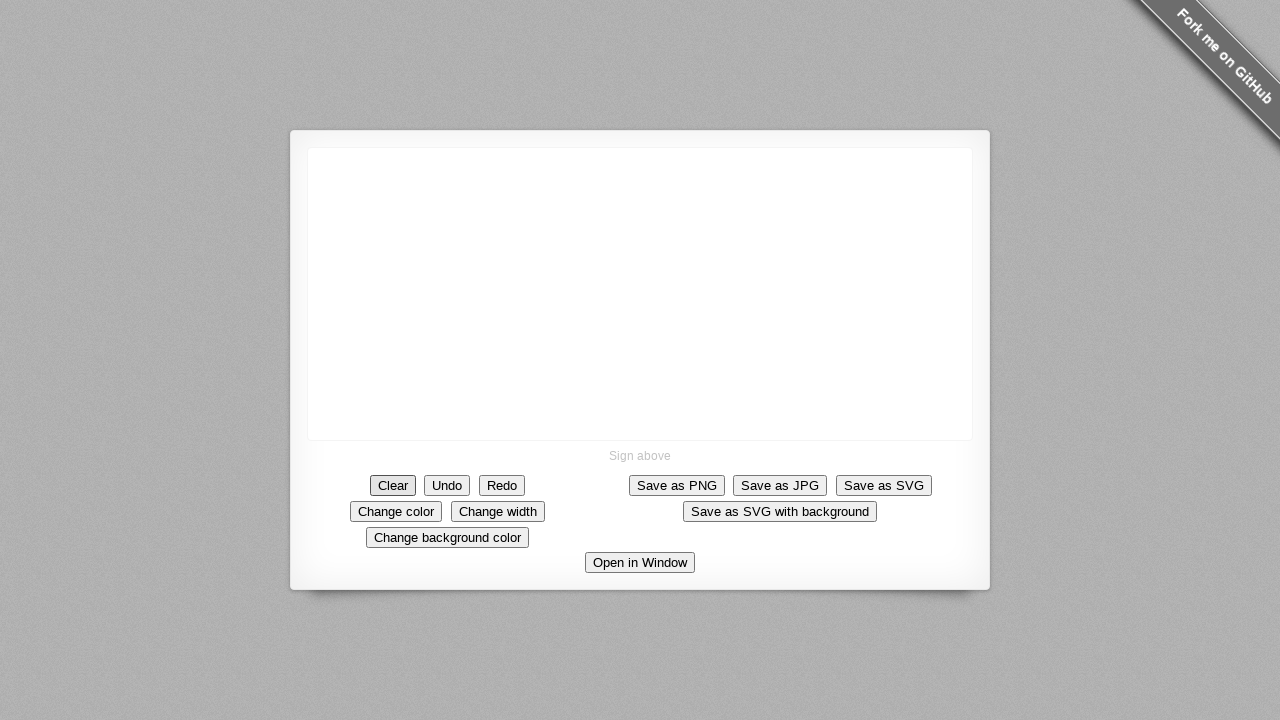